Books a flight on BlazeDemo by selecting departure and destination cities, finding flights, selecting the first flight option, filling in passenger details and credit card information, and completing the purchase.

Starting URL: https://blazedemo.com/

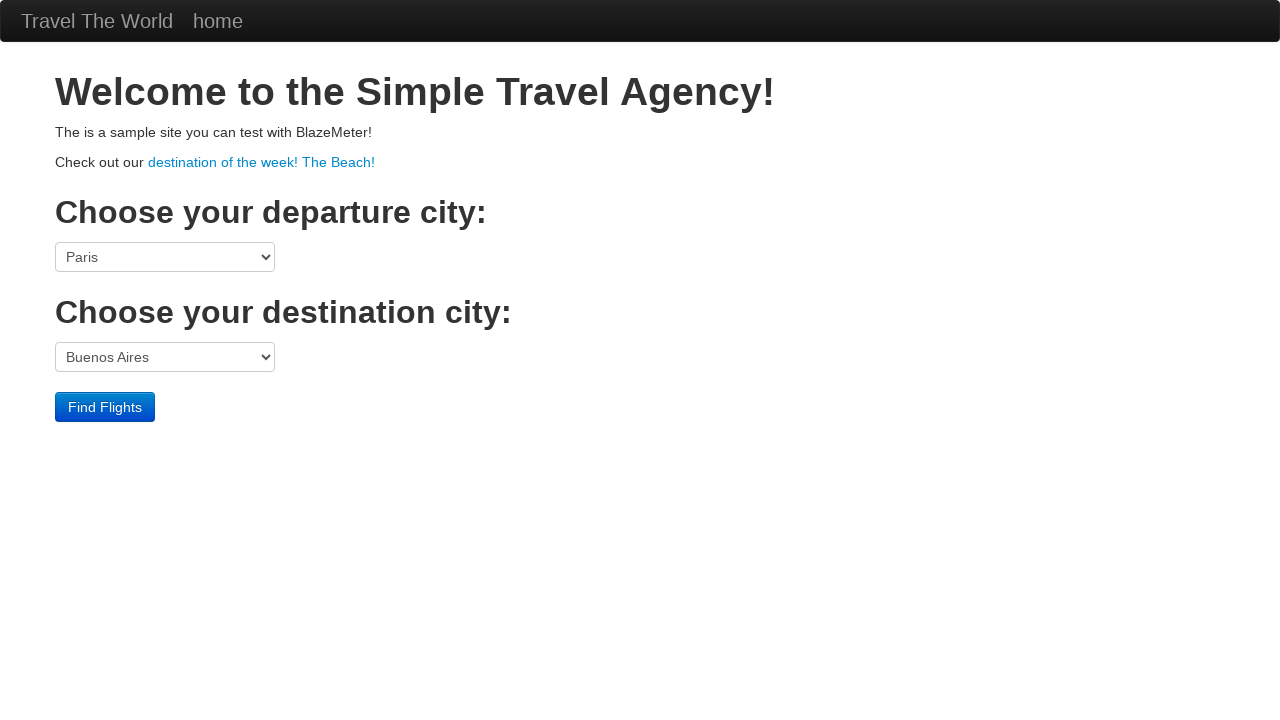

Selected Boston as departure city on select[name='fromPort']
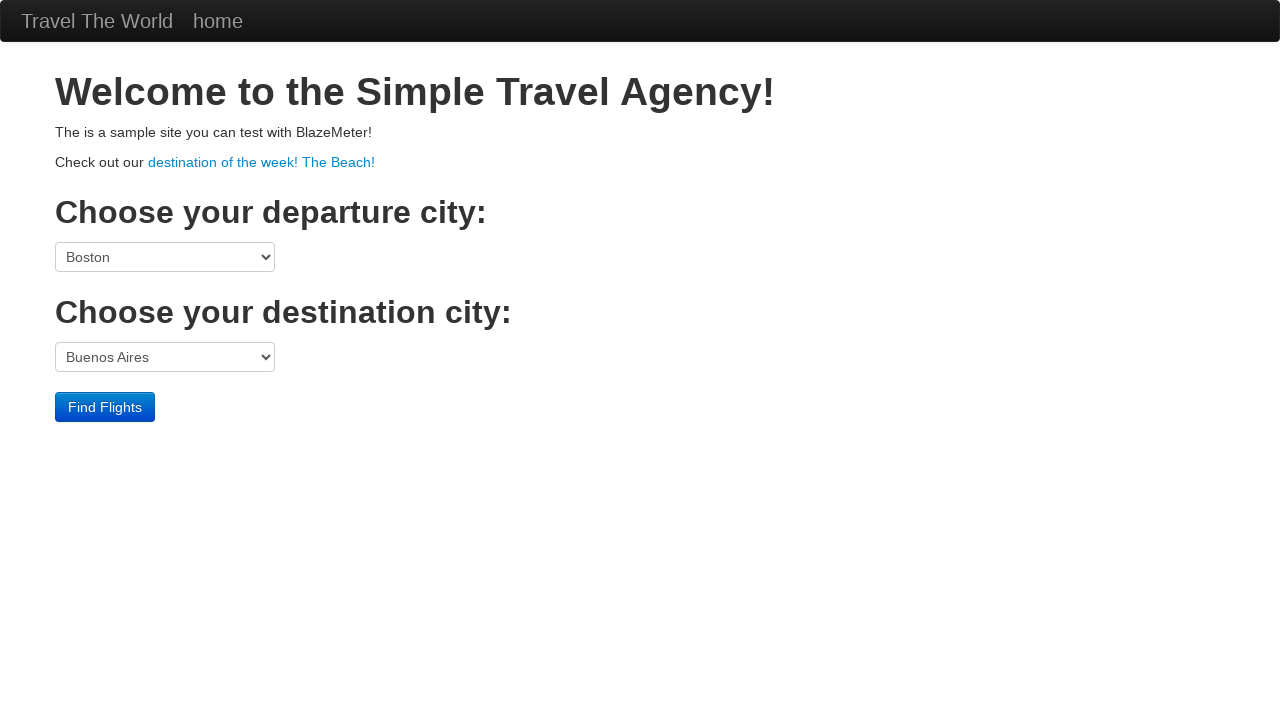

Selected Rome as destination city on select[name='toPort']
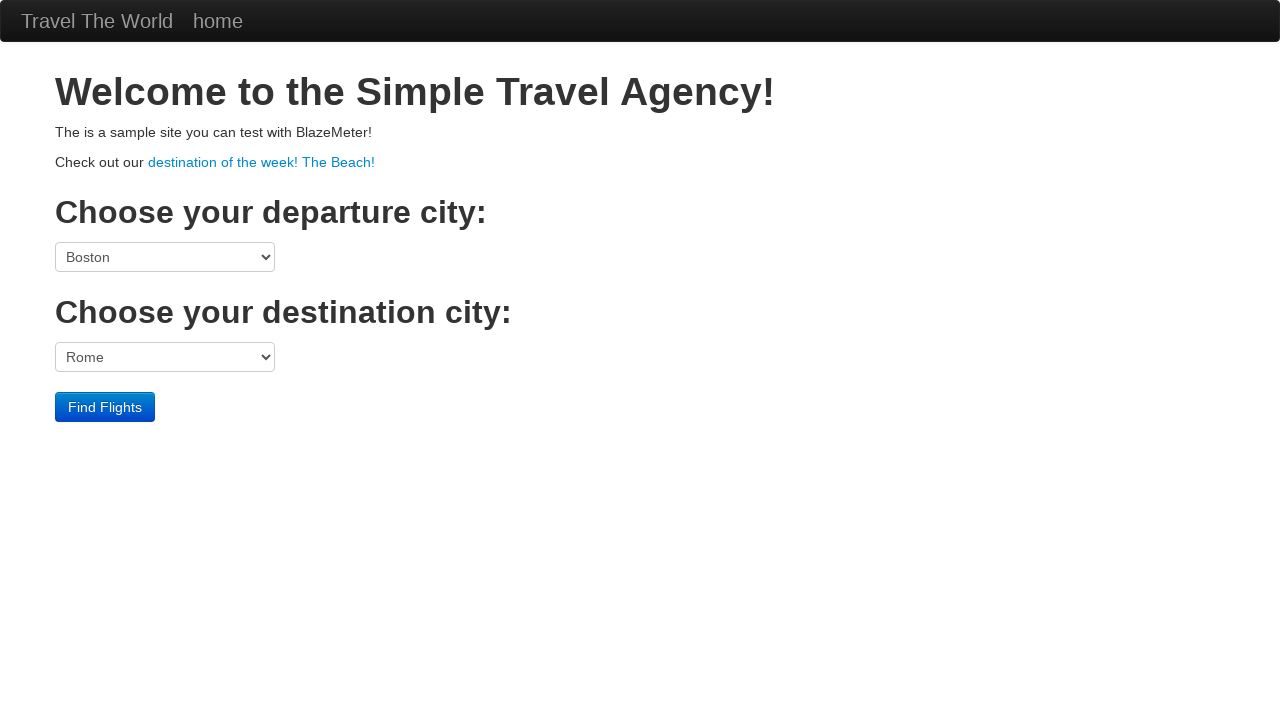

Clicked Find Flights button at (105, 407) on input[value='Find Flights']
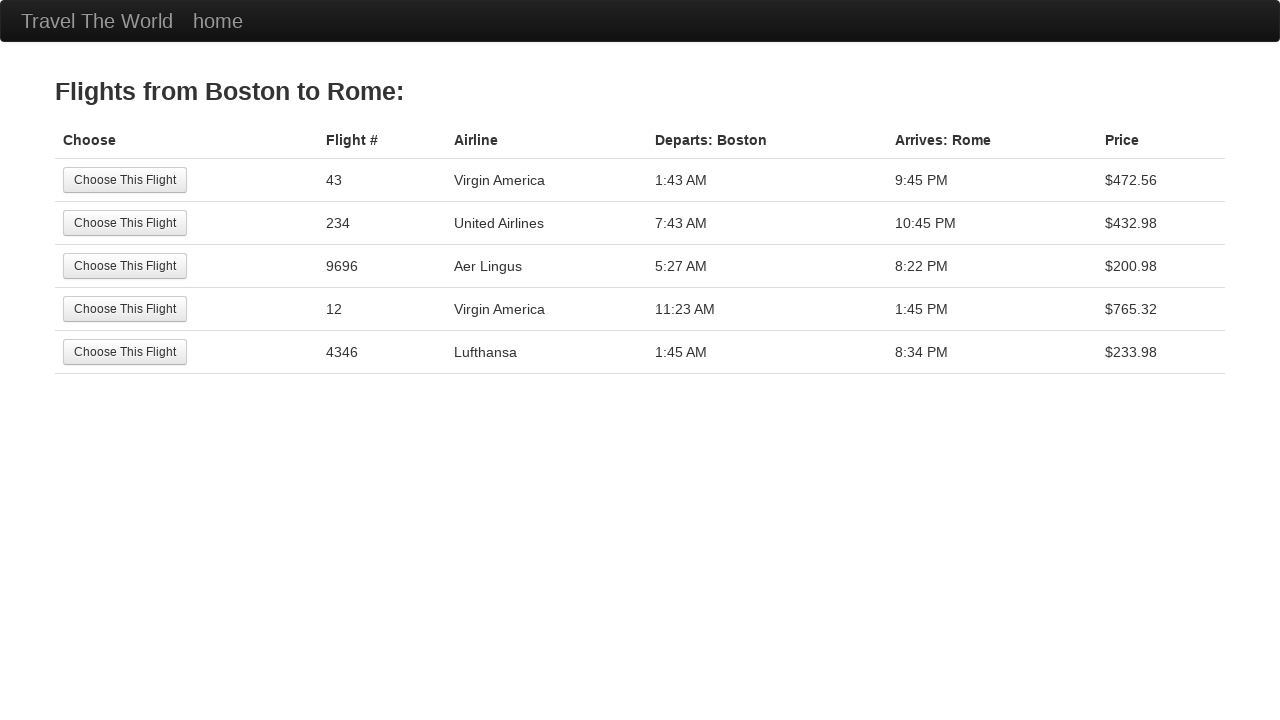

Flight results table loaded
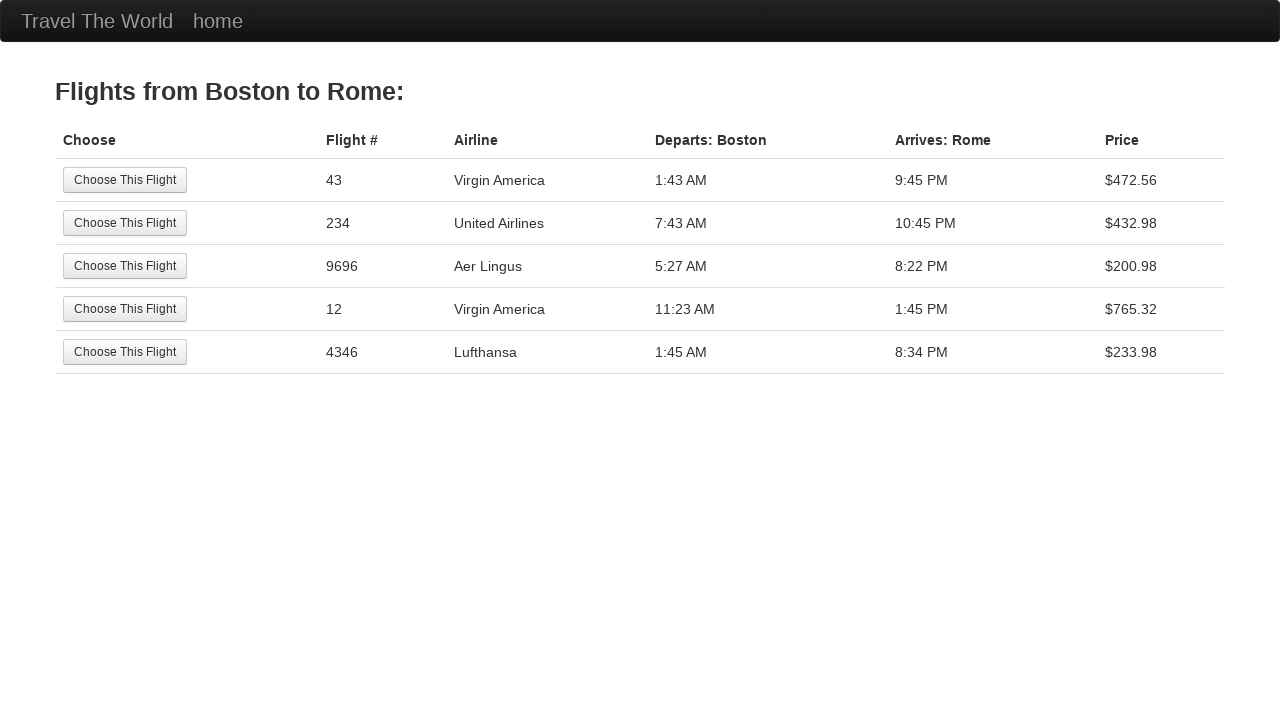

Selected first flight option at (125, 180) on xpath=//table[@class='table']//tbody//tr[1]/td[1]//input[@class='btn btn-small']
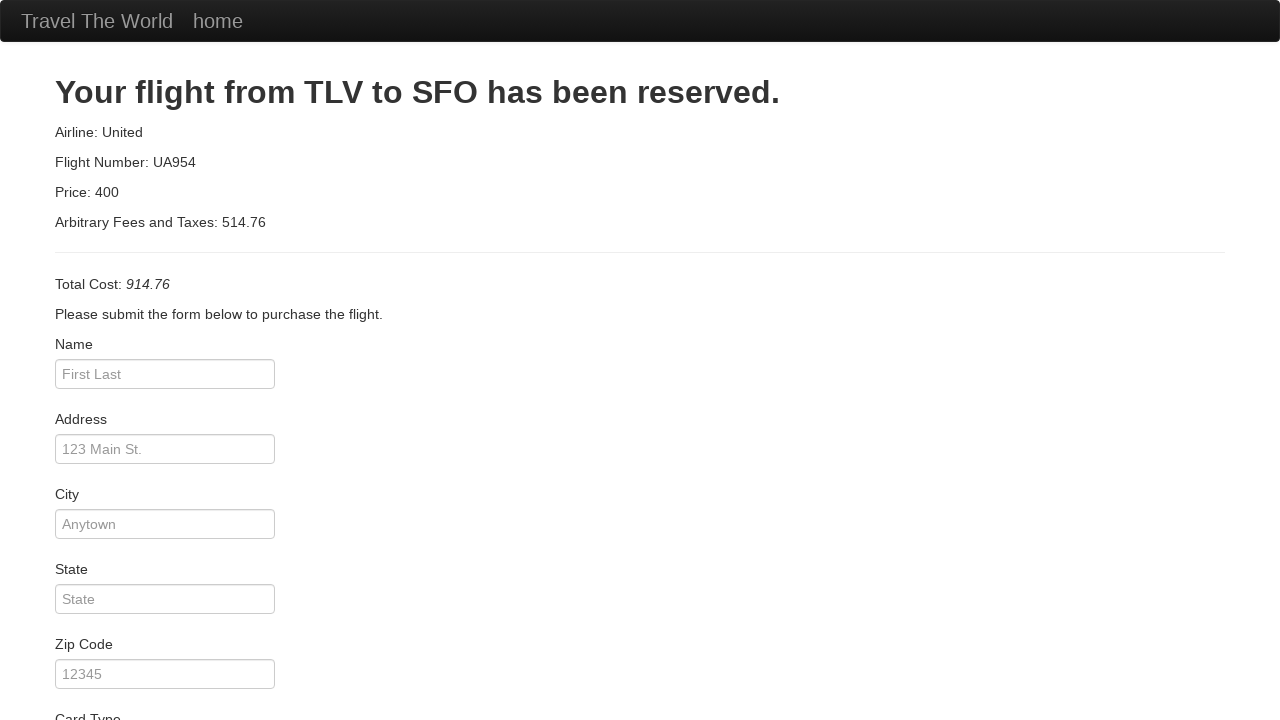

Filled passenger name: John Smith on #inputName
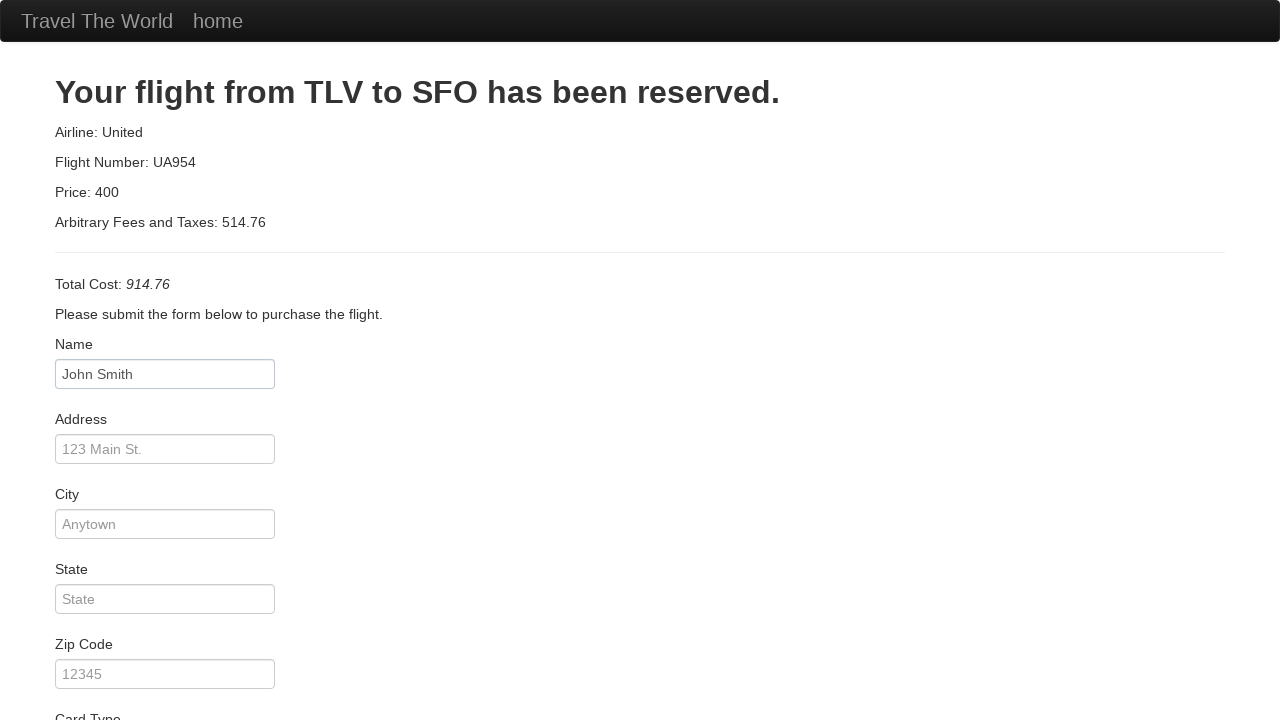

Filled address: 1403 American Beauty Ln on #address
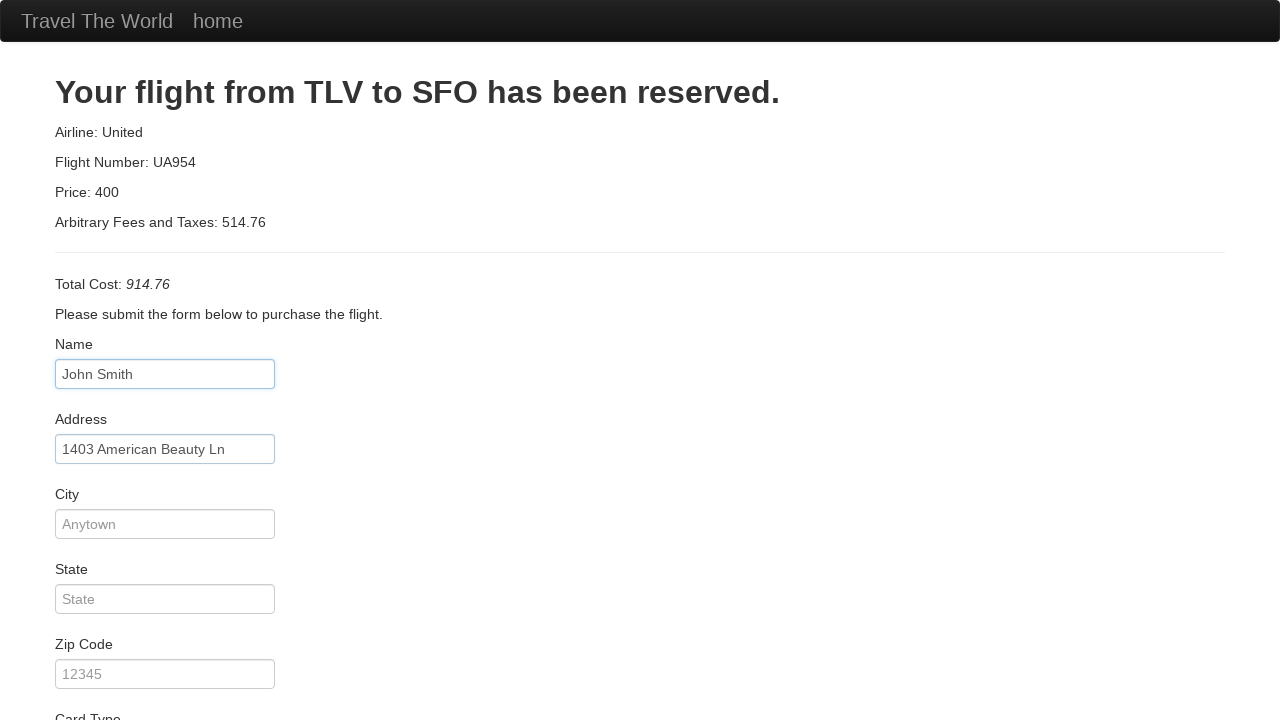

Filled city: Columbus on #city
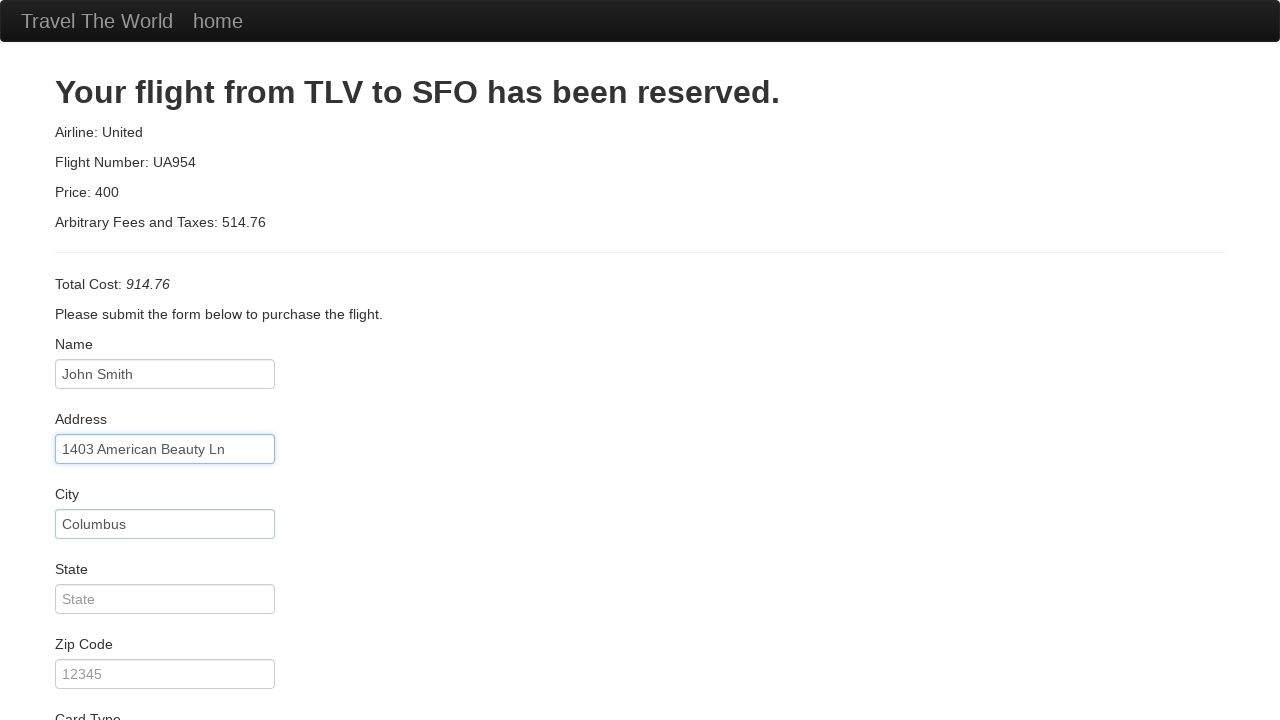

Filled state: OH on #state
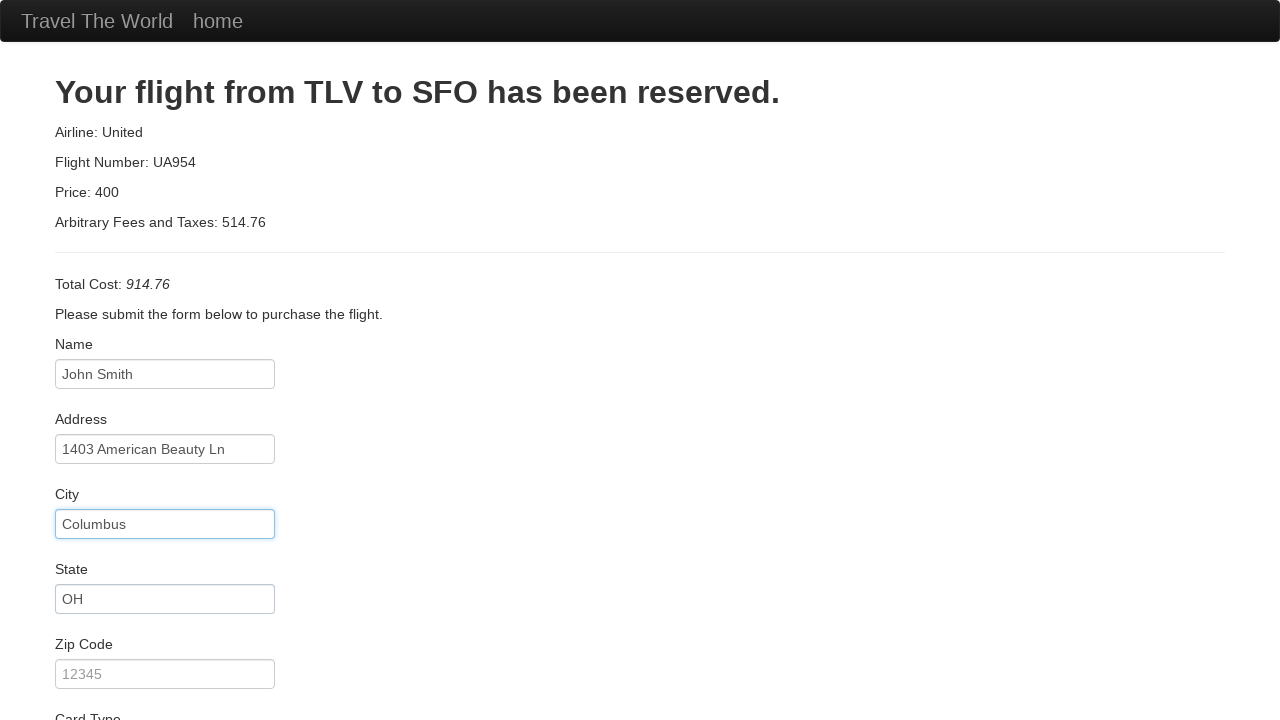

Filled zip code: 43240 on #zipCode
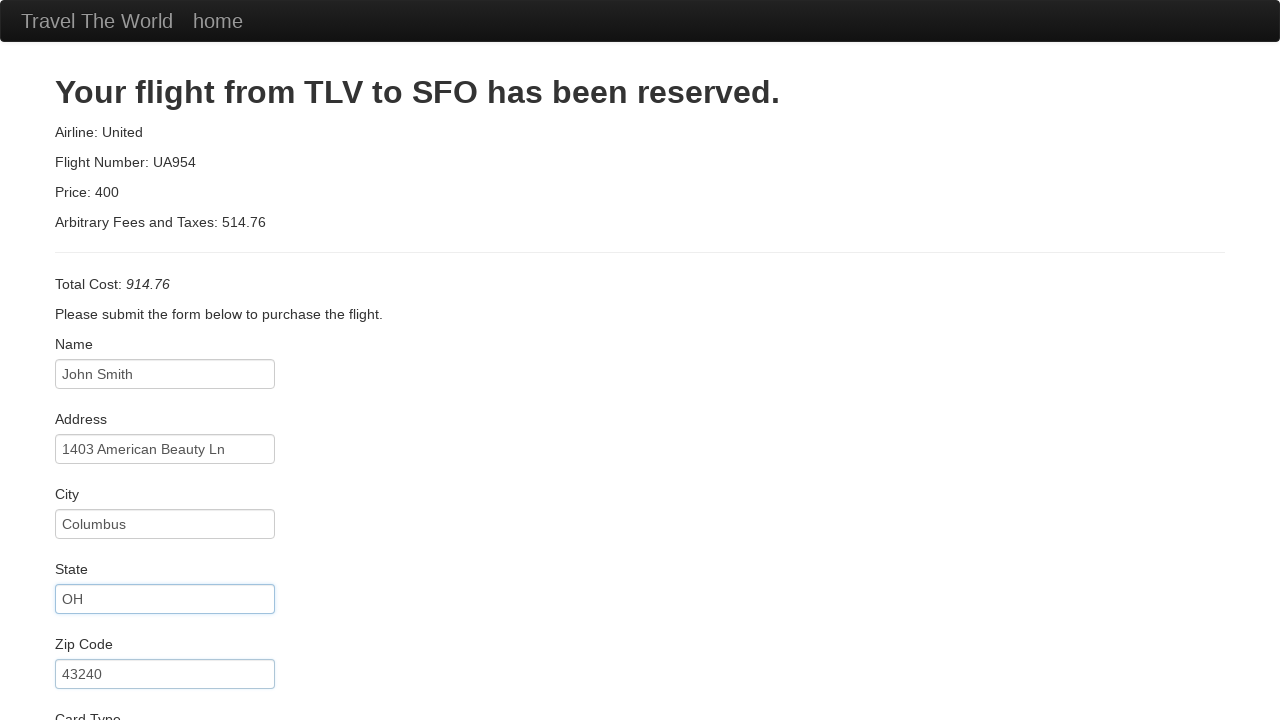

Filled credit card number on #creditCardNumber
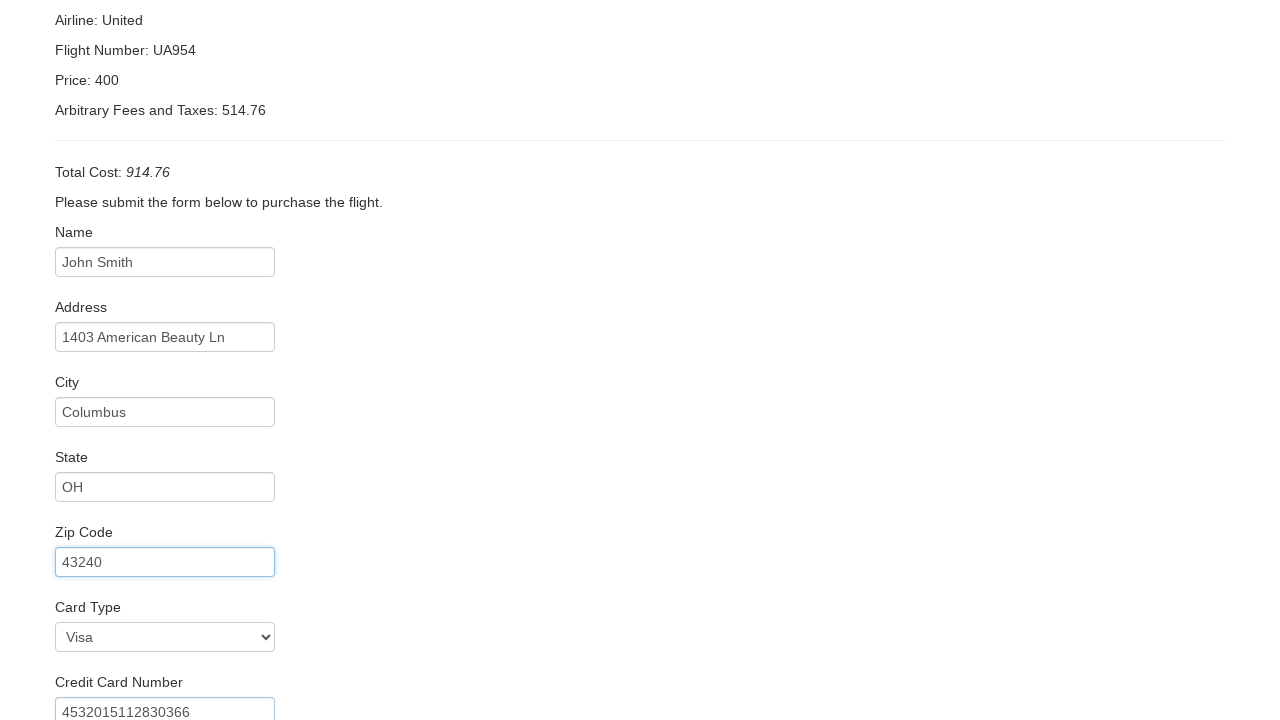

Cleared credit card year field on #creditCardYear
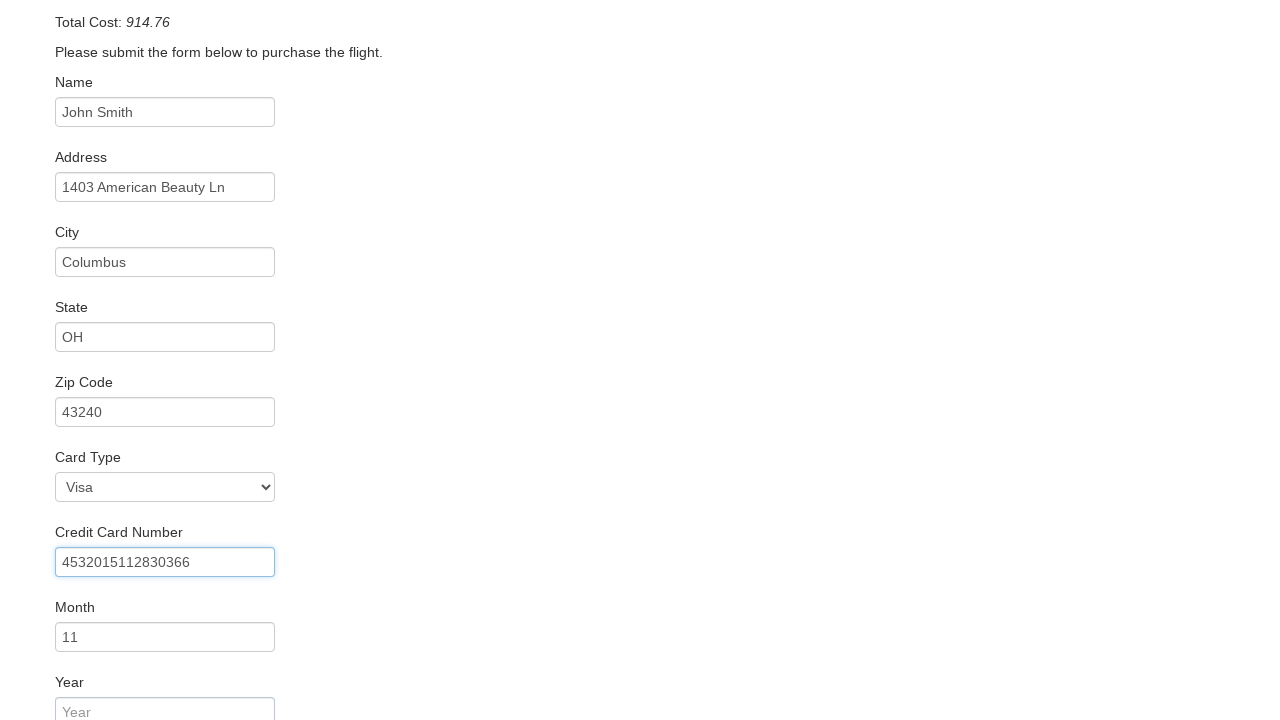

Filled credit card year: 2025 on #creditCardYear
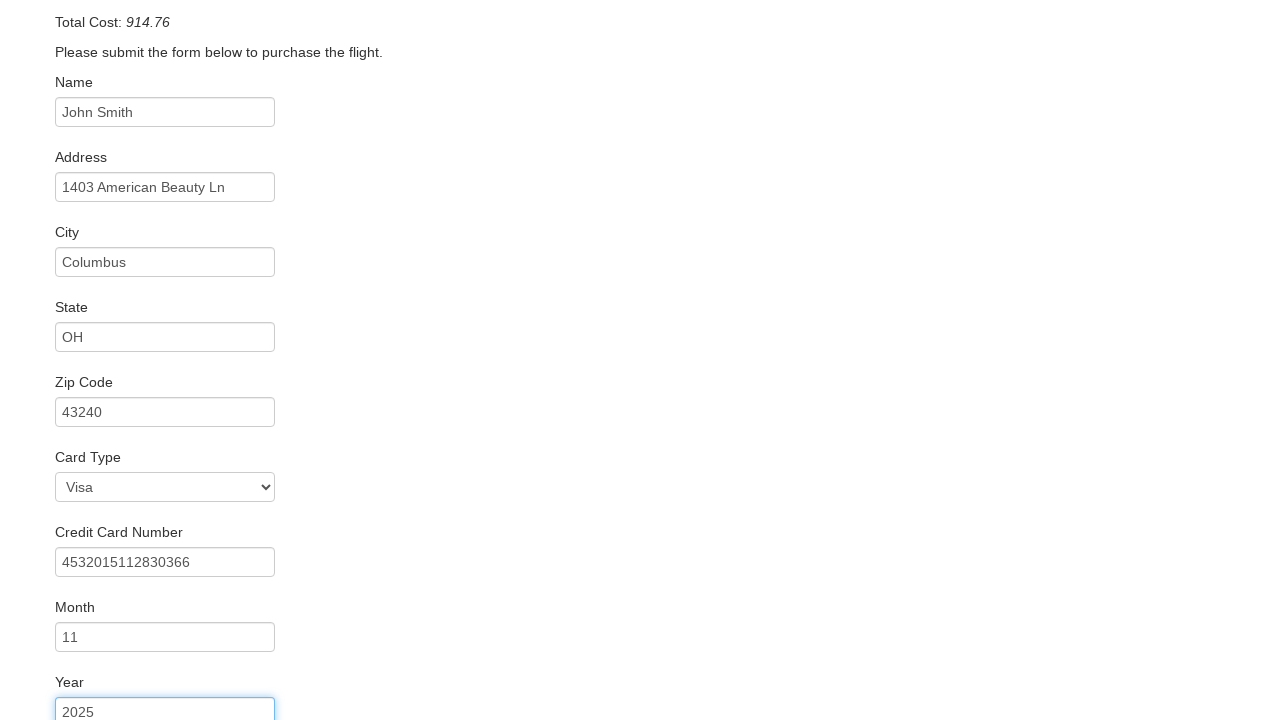

Filled name on card: John Smith on #nameOnCard
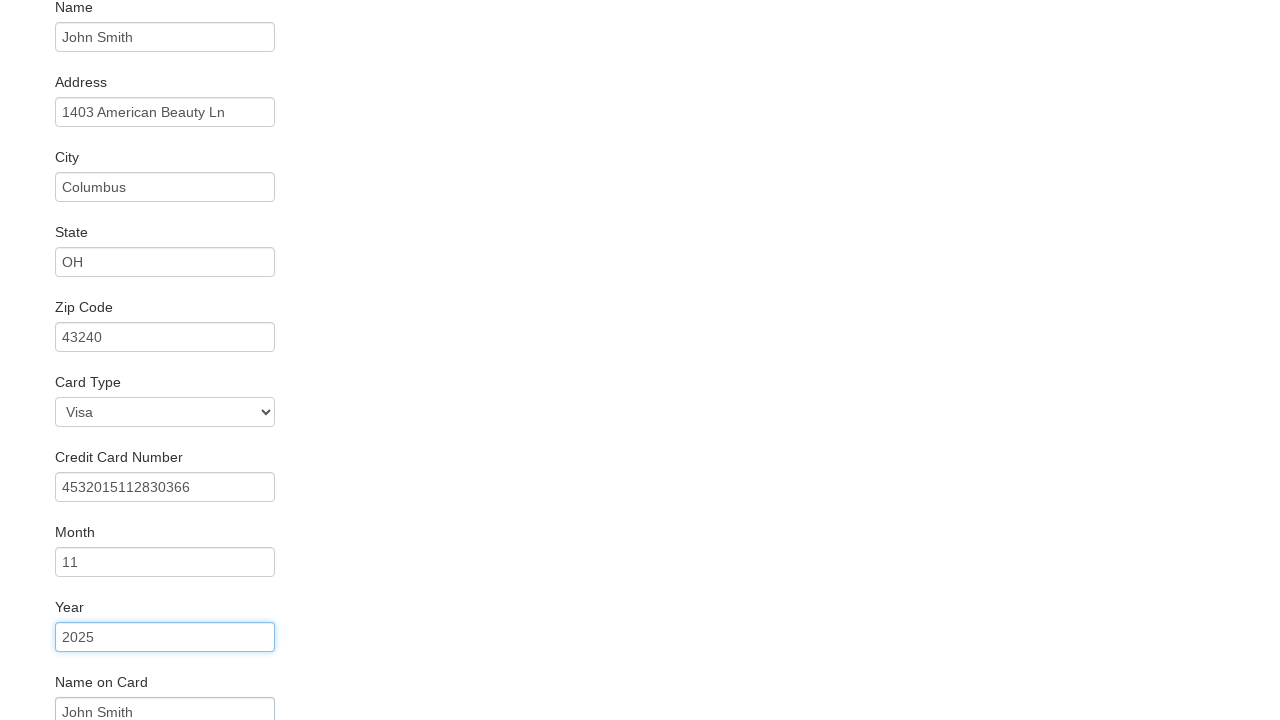

Clicked Purchase Flight button at (118, 685) on input[value='Purchase Flight']
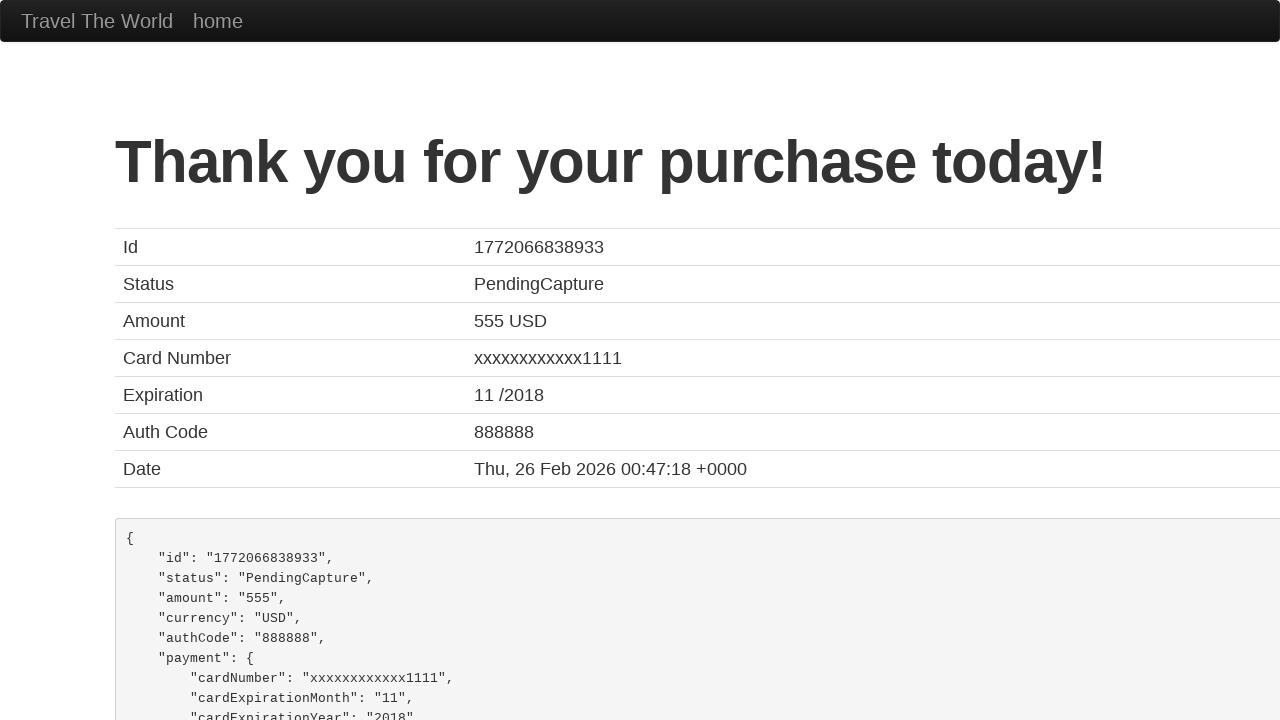

Purchase confirmation page loaded with thank you message
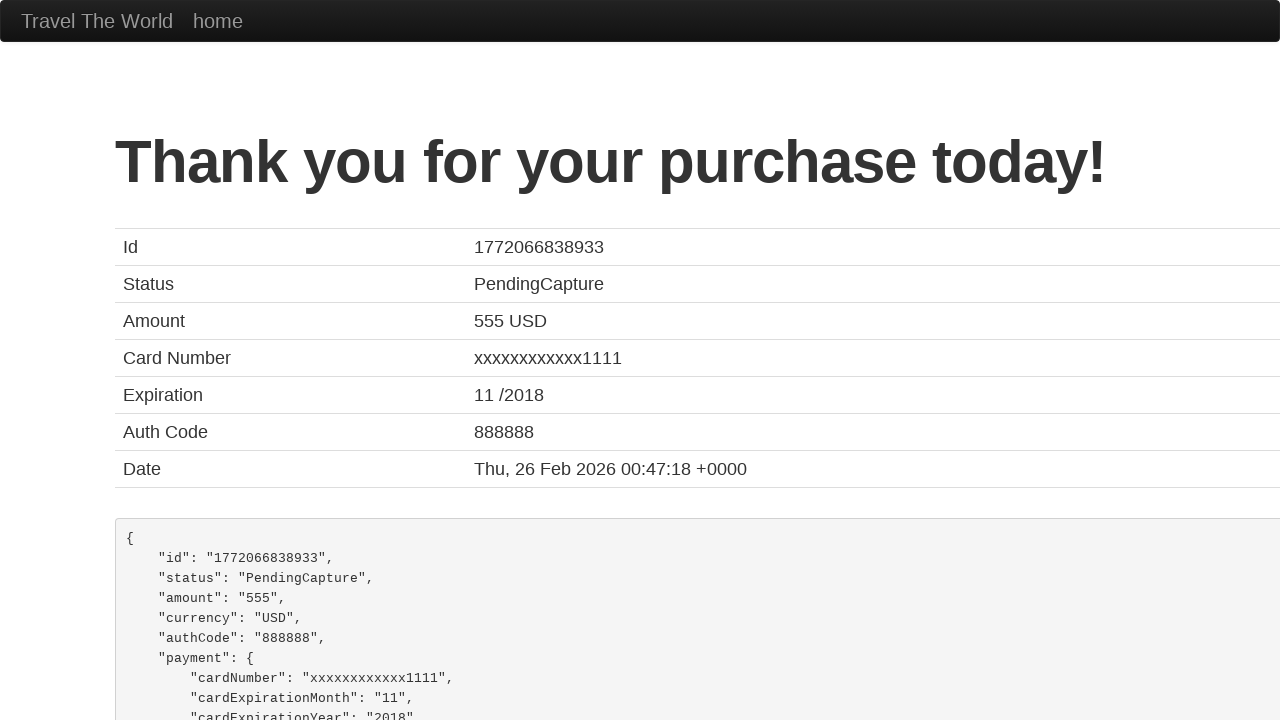

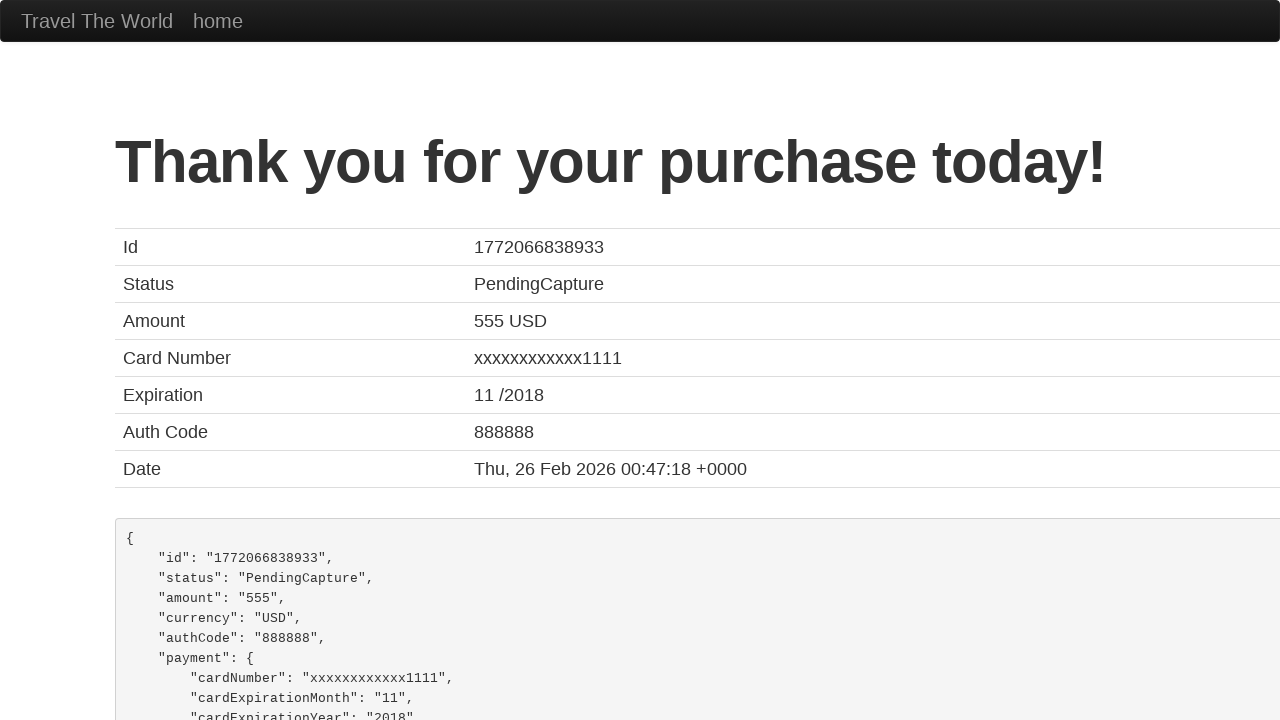